Tests handling of JavaScript alerts and confirmation dialogs by filling a name field, triggering alerts, accepting and dismissing them

Starting URL: https://www.rahulshettyacademy.com/AutomationPractice/

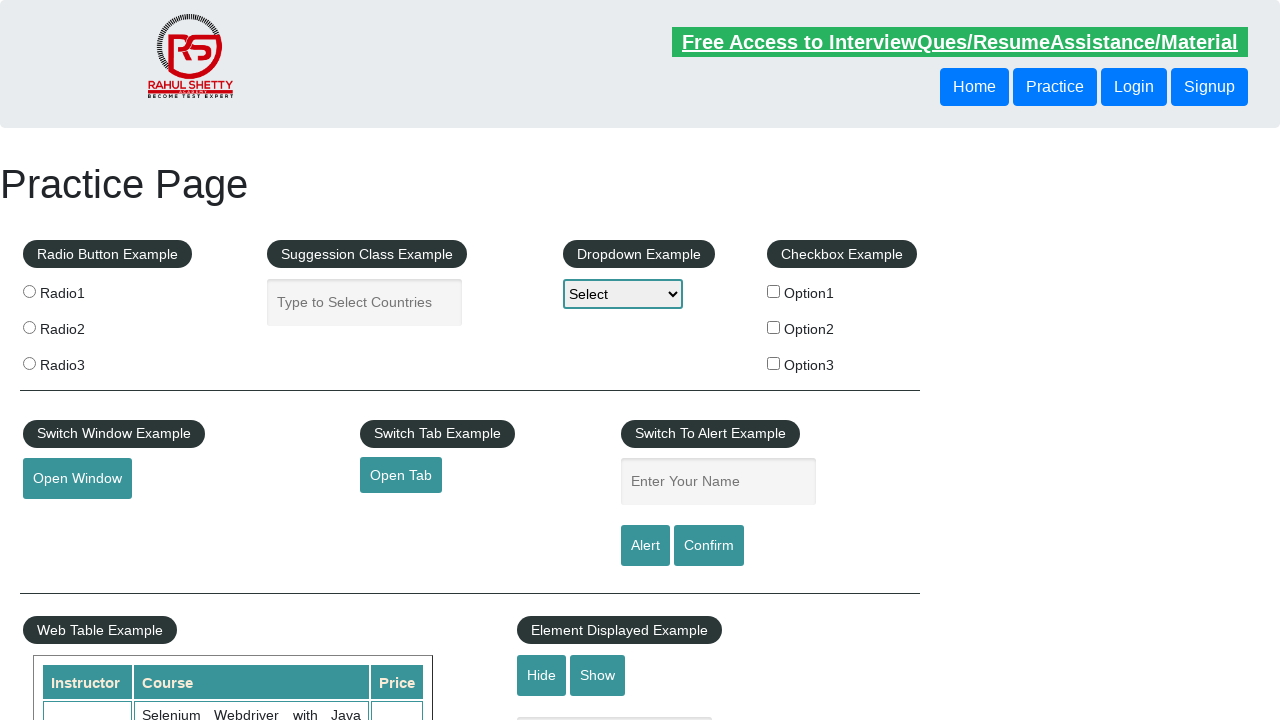

Filled name field with 'Working on Alerts' on #name
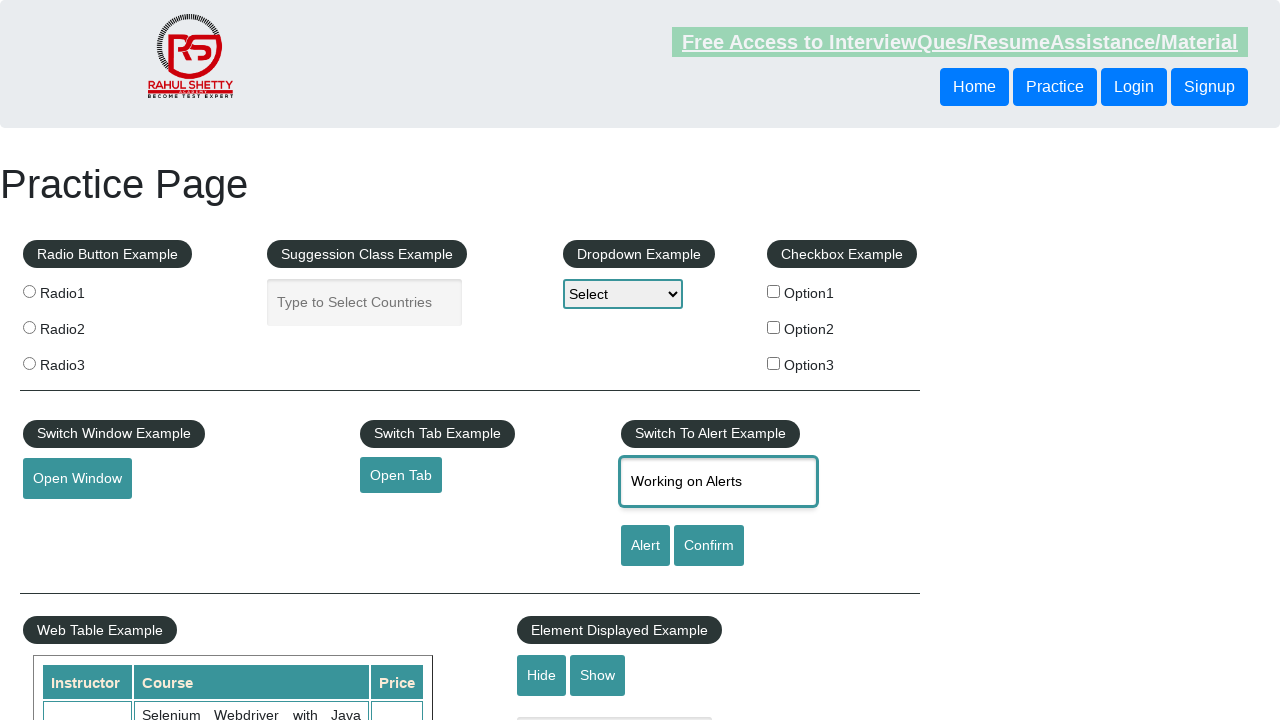

Clicked alert button to trigger JavaScript alert at (645, 546) on input[id='alertbtn']
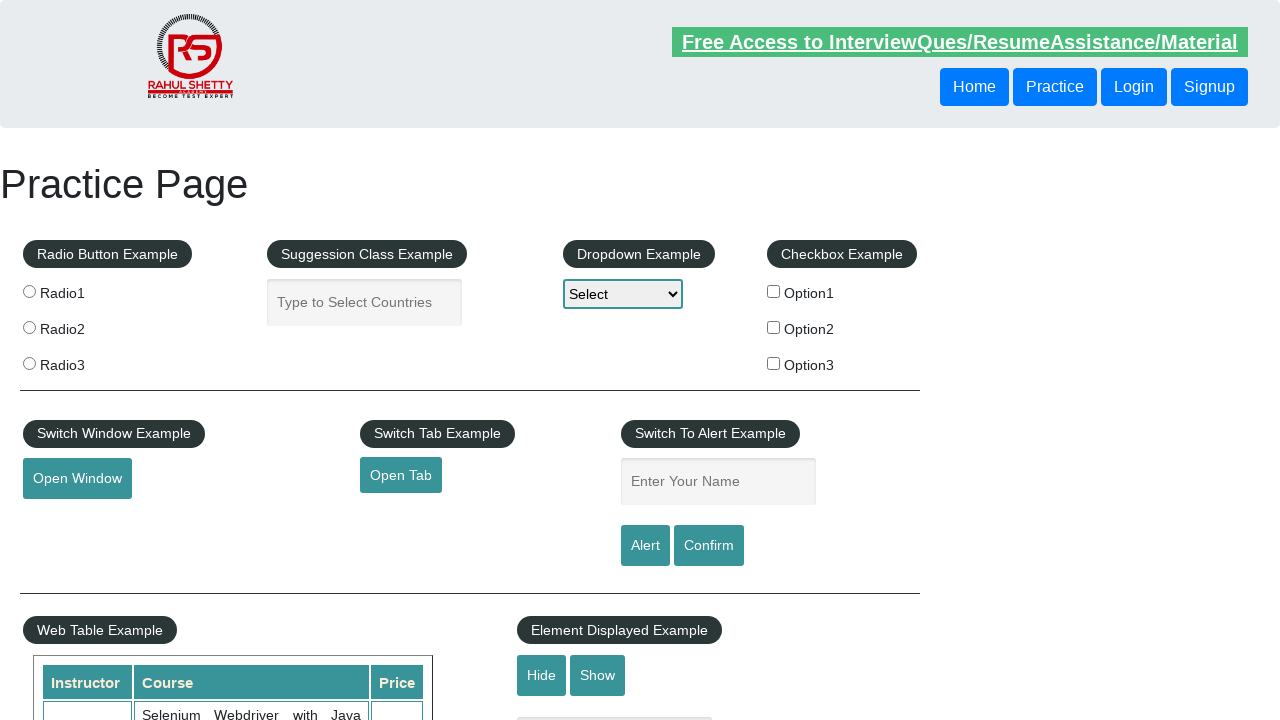

Set up handler to accept alert dialog
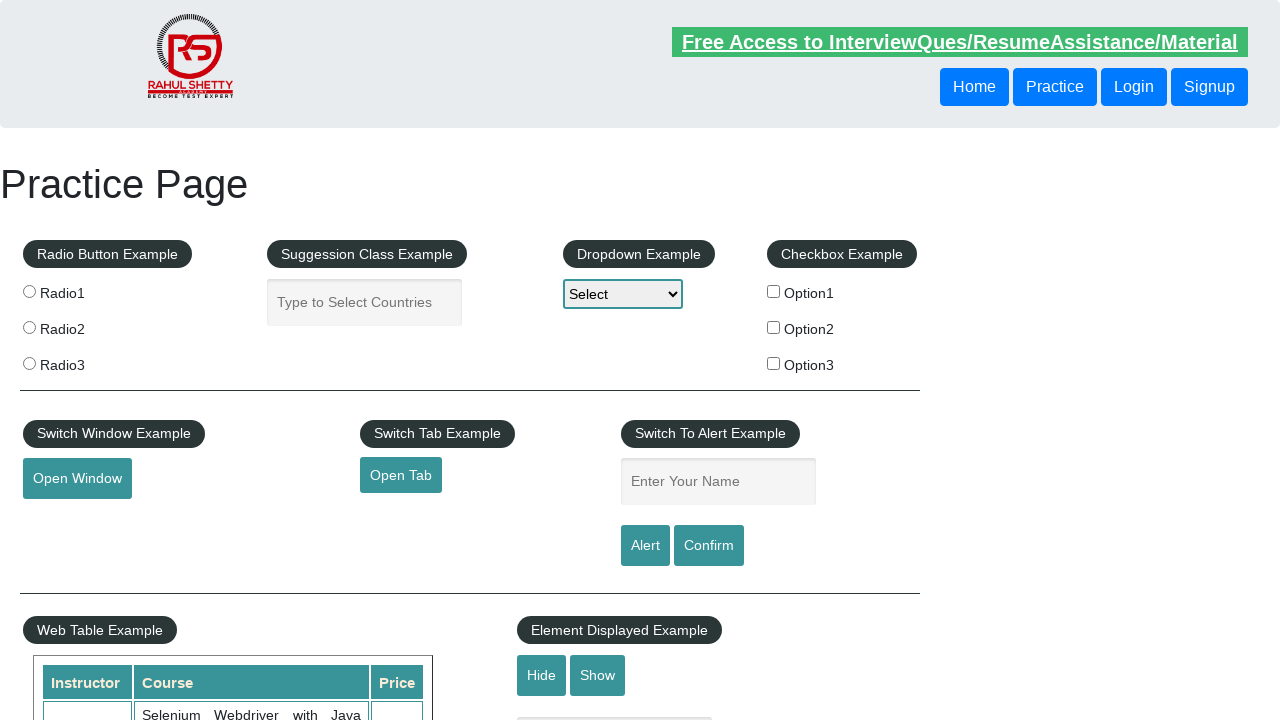

Waited for alert handling to complete
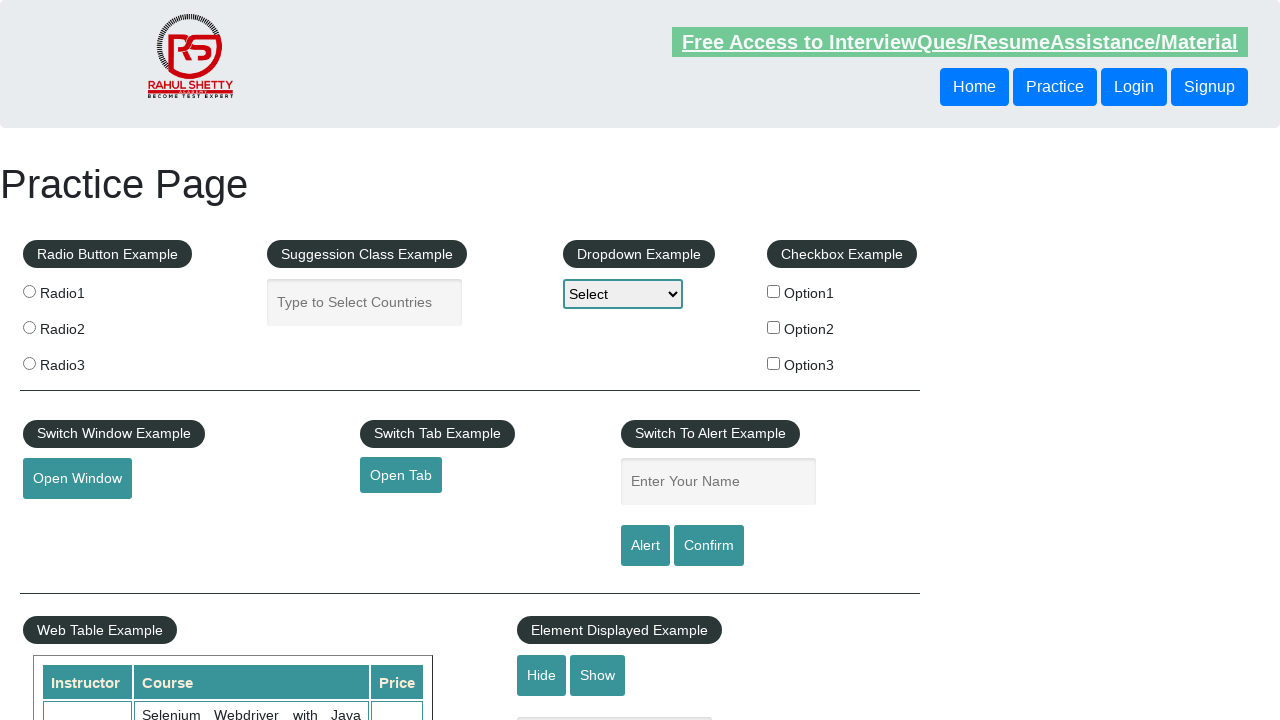

Filled name field with 'Working on Confirmation' on #name
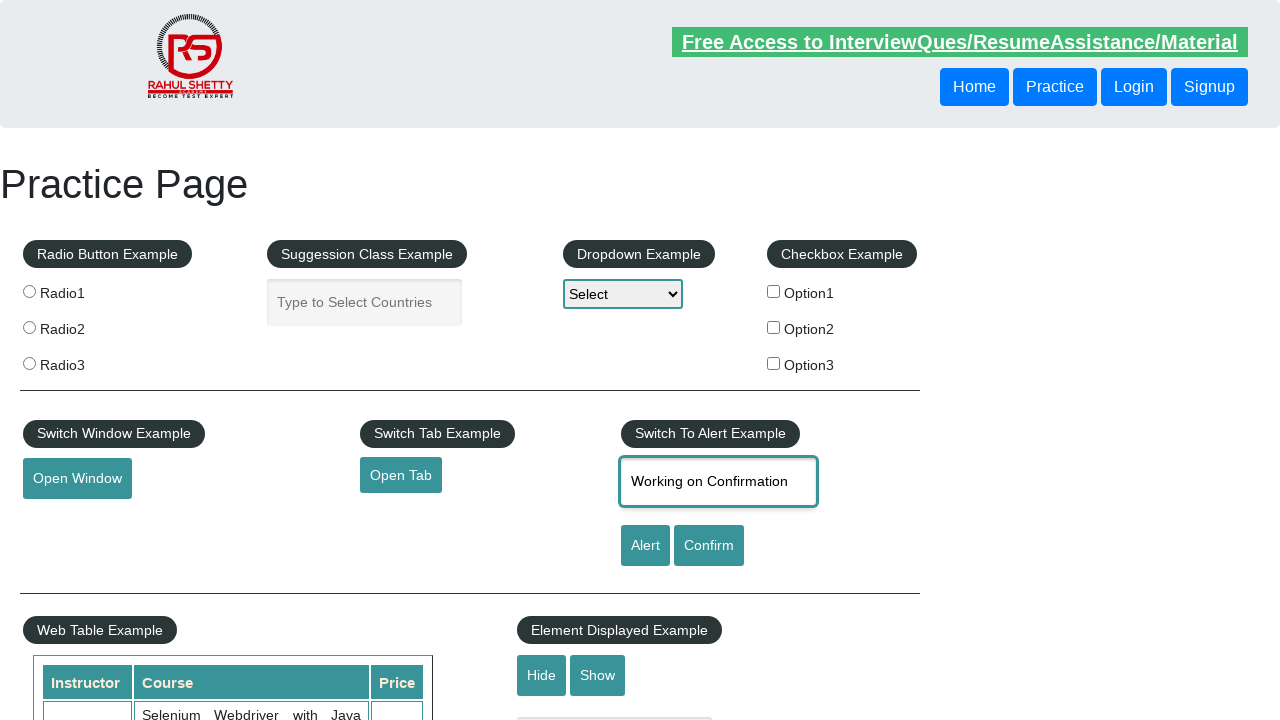

Set up handler to dismiss confirmation dialog
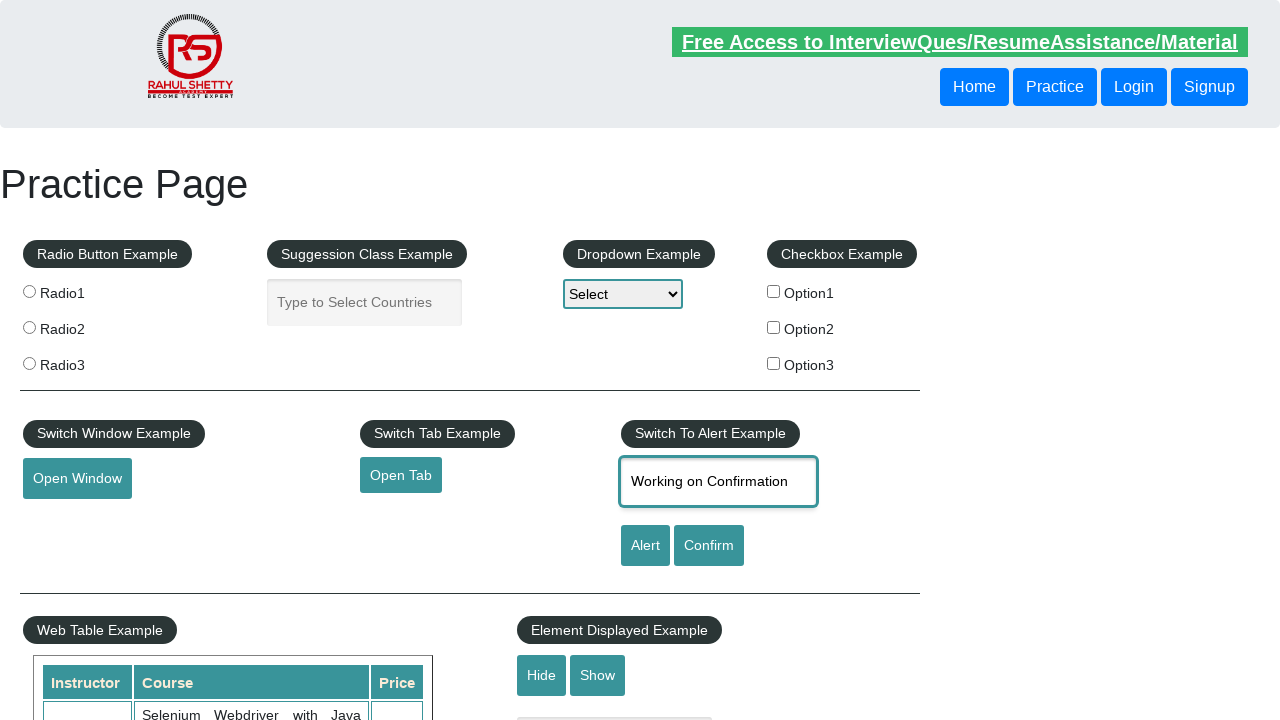

Clicked confirm button to trigger confirmation dialog at (709, 546) on #confirmbtn
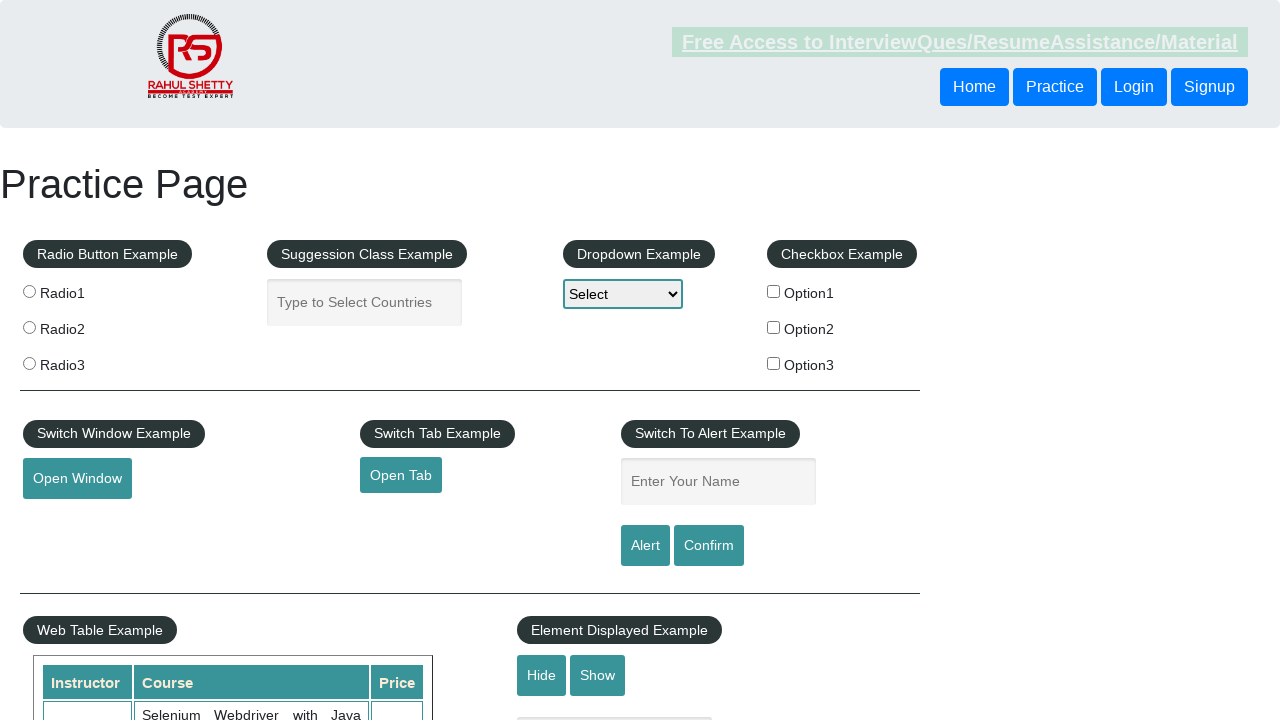

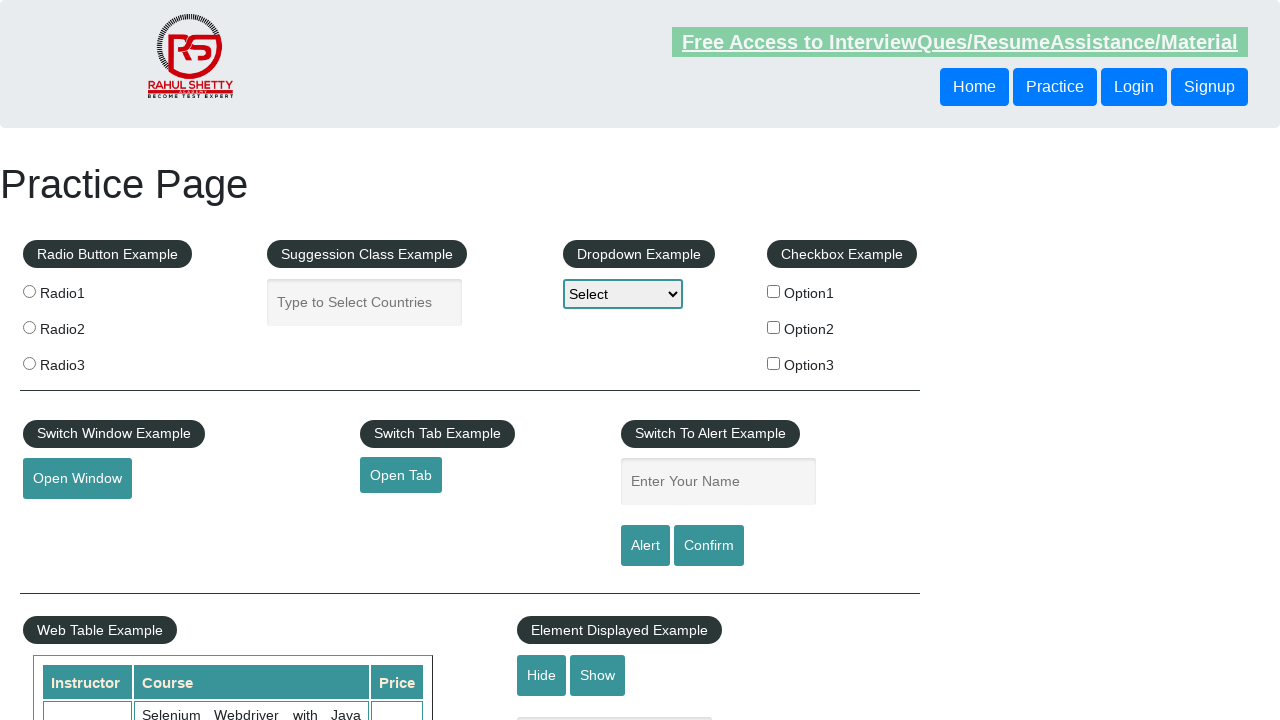